Demonstrates drag and drop action by dragging element from source box A to target box B

Starting URL: https://crossbrowsertesting.github.io/drag-and-drop

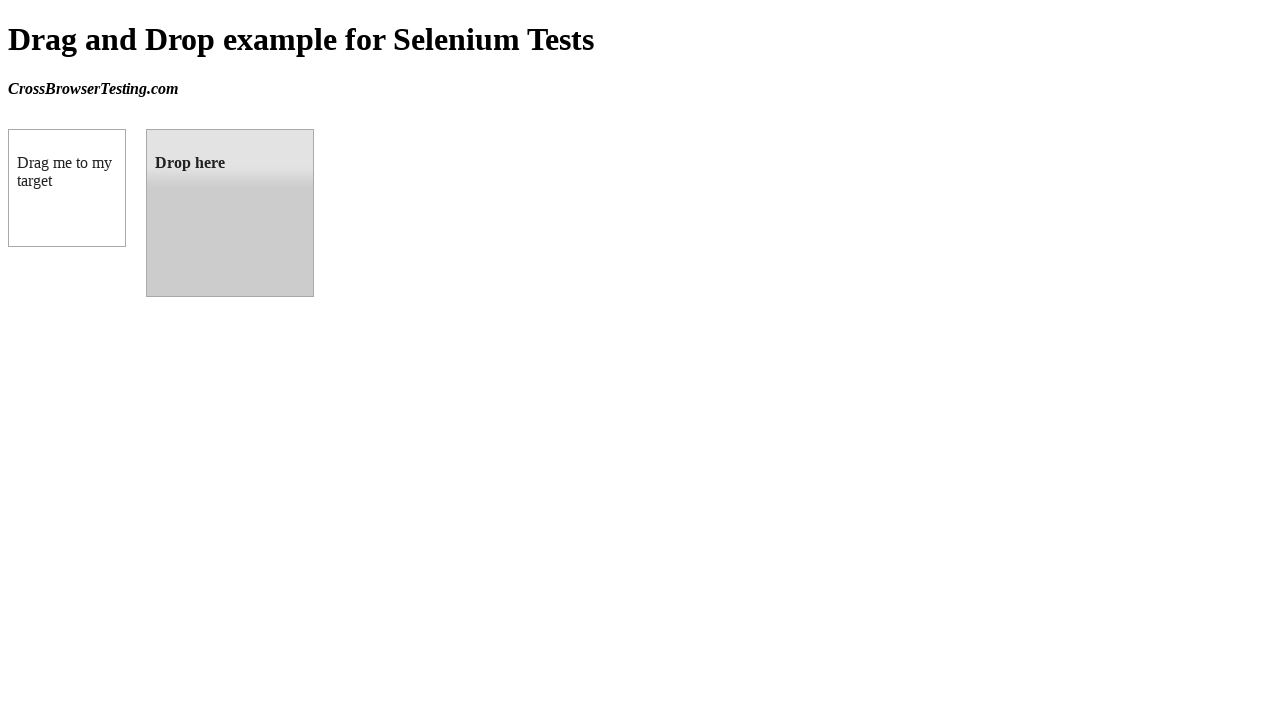

Navigated to drag and drop demo page
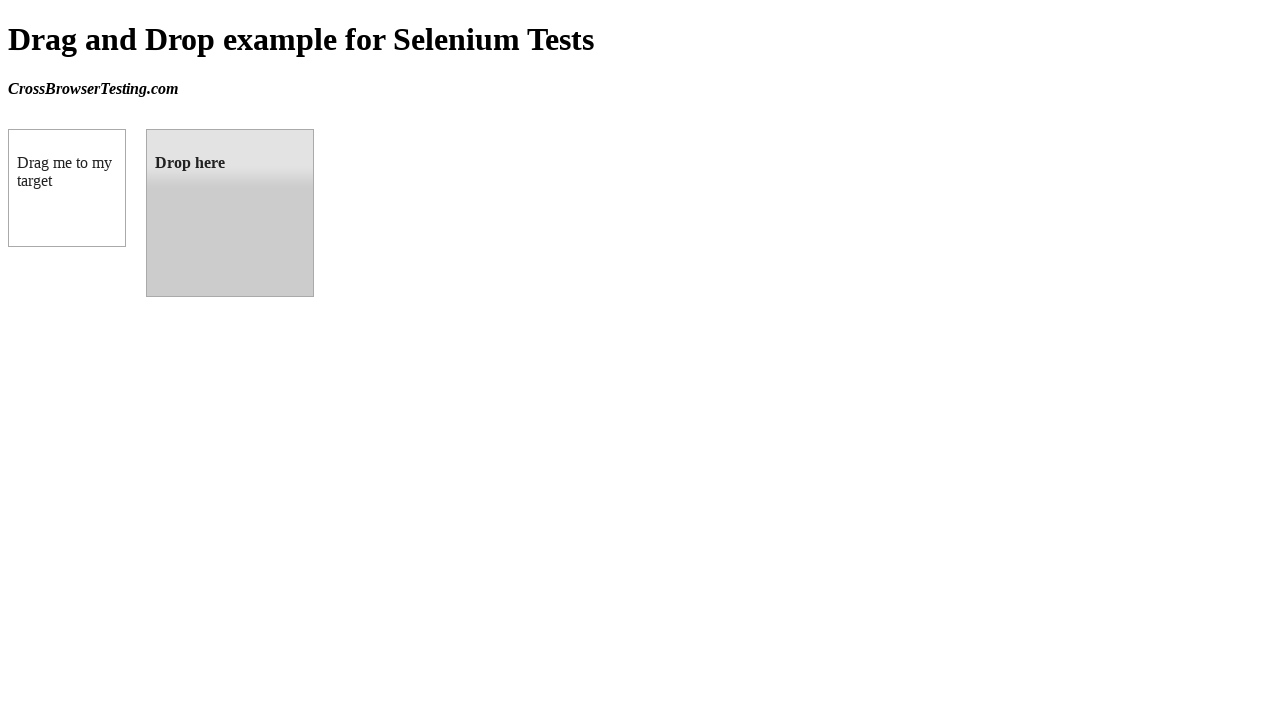

Dragged element from source box A to target box B at (230, 213)
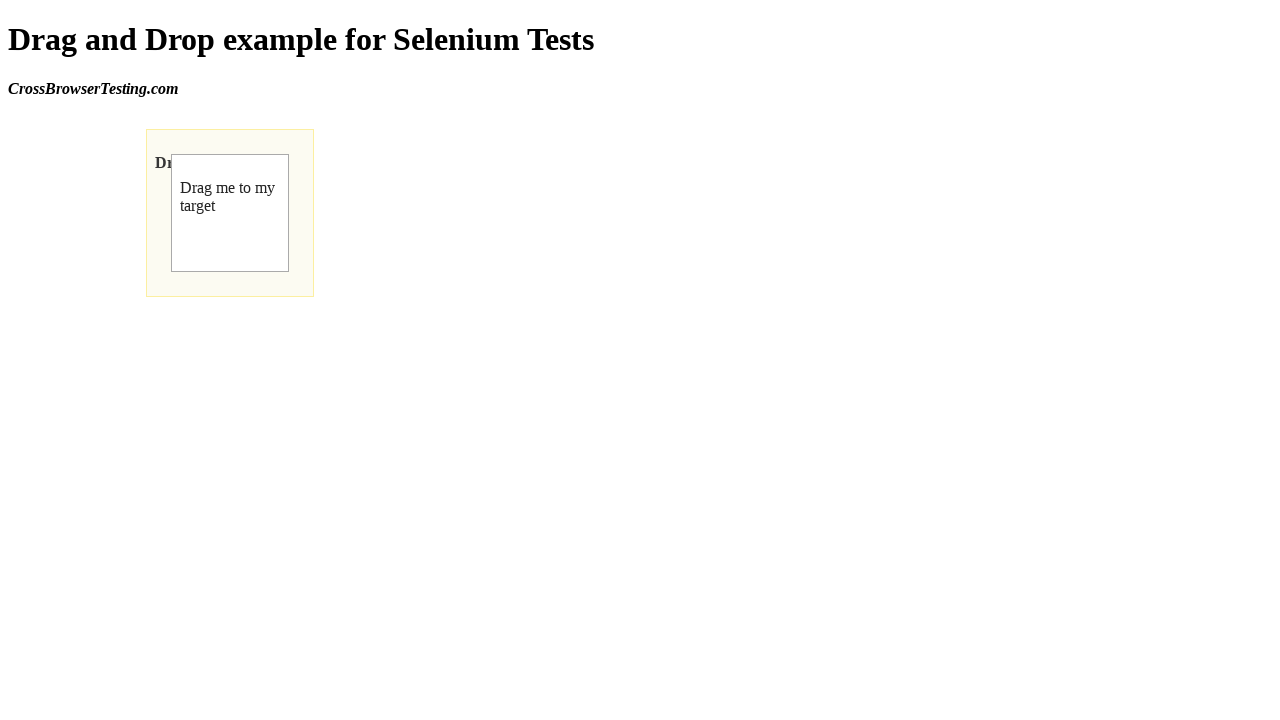

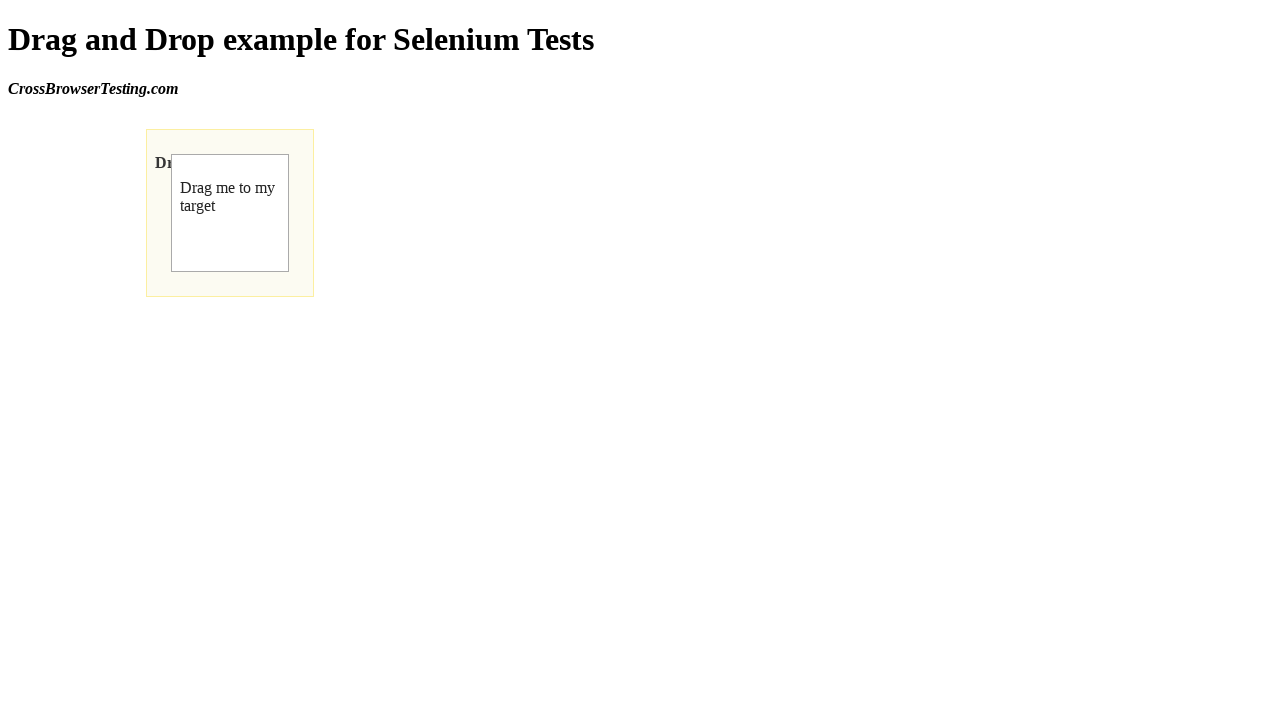